Tests text input, password, and textarea fields by filling them with values and verifying the input

Starting URL: https://www.selenium.dev/selenium/web/web-form.html

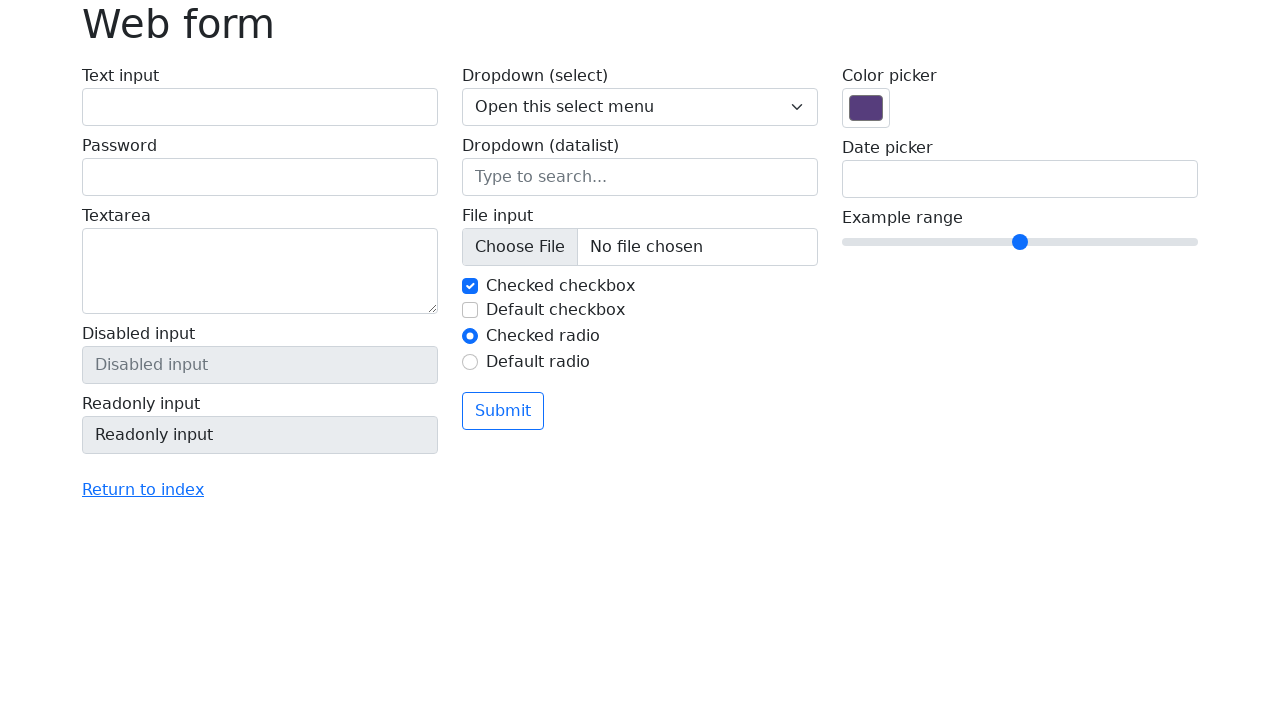

Text input field is visible
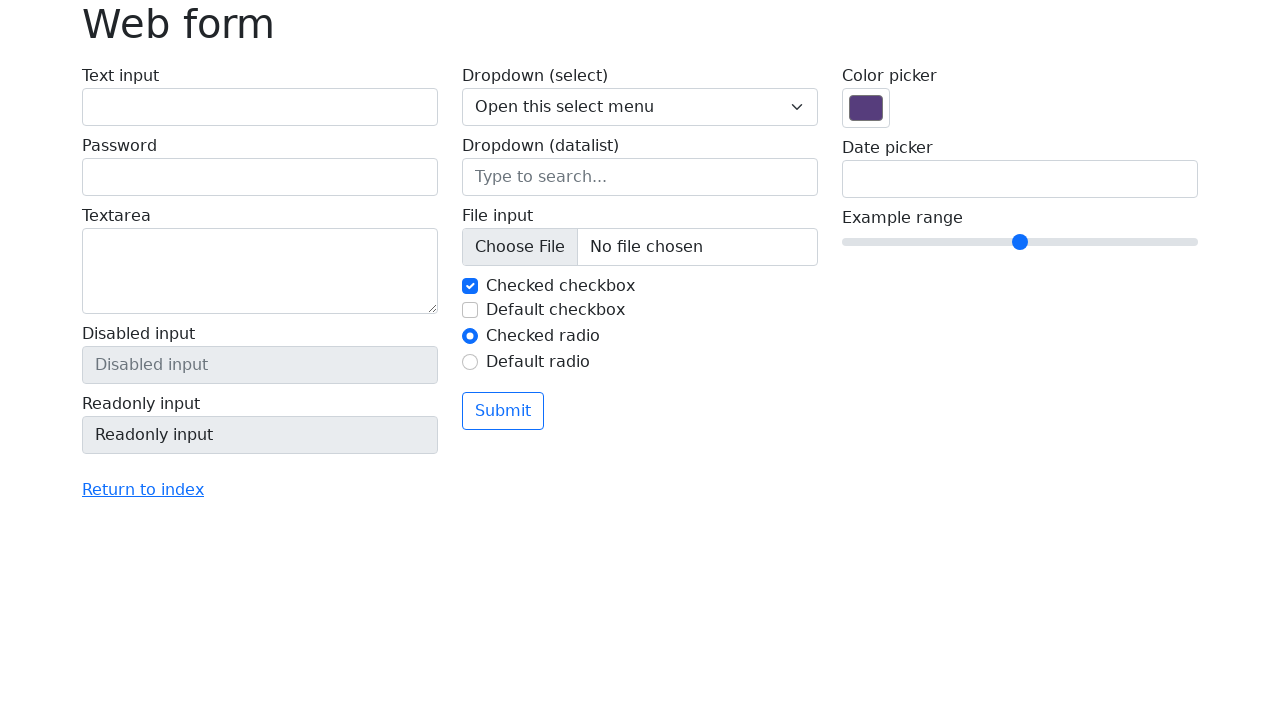

Located text input field with id 'my-text-id'
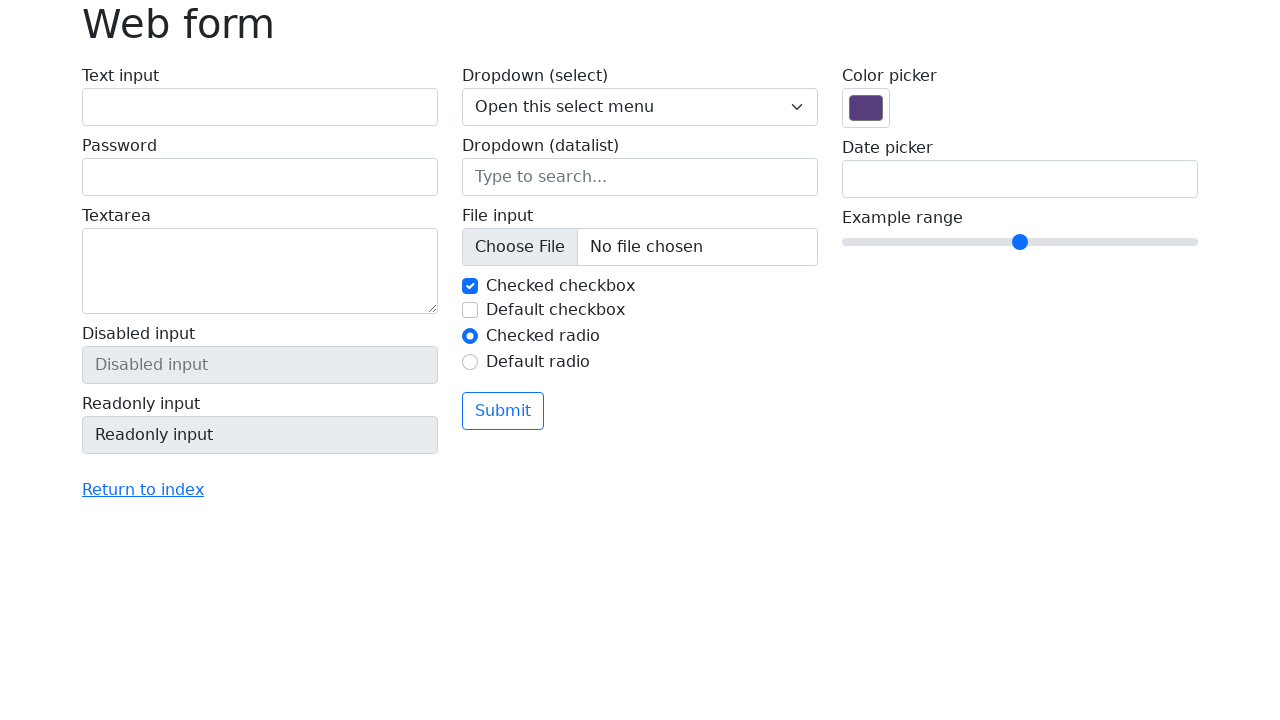

Cleared text input field on #my-text-id
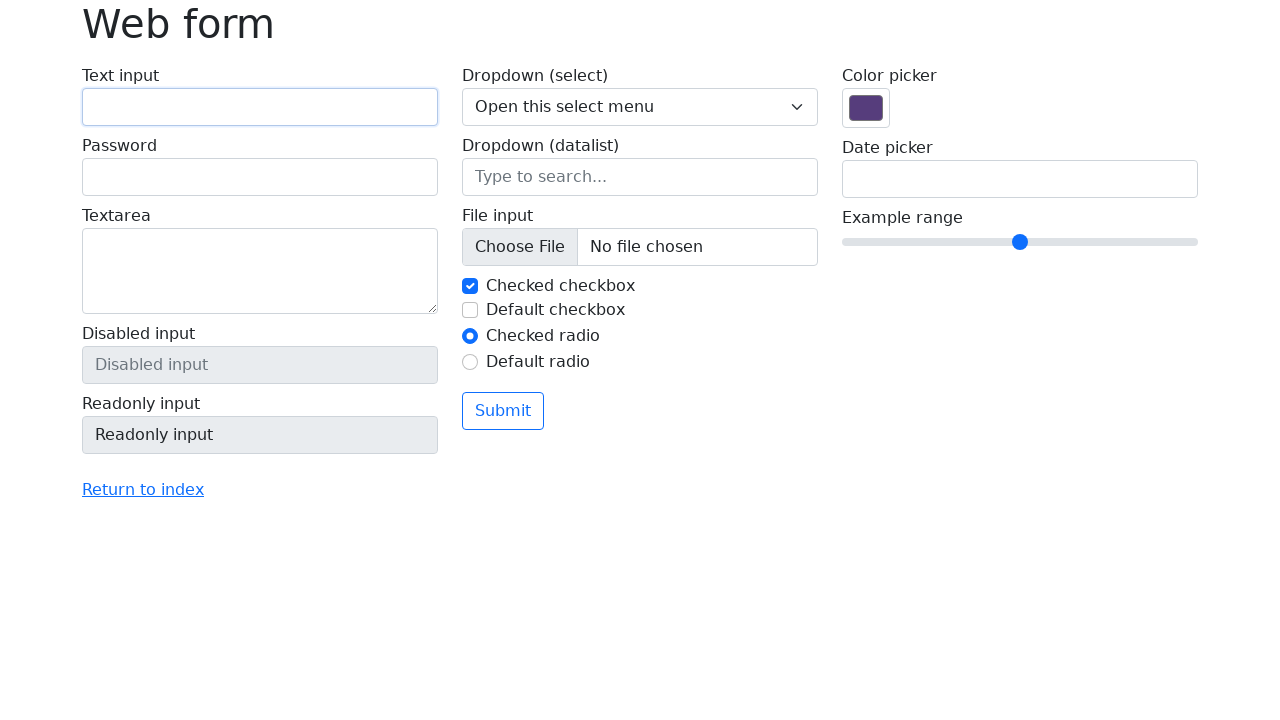

Filled text input field with 'Hello world!' on #my-text-id
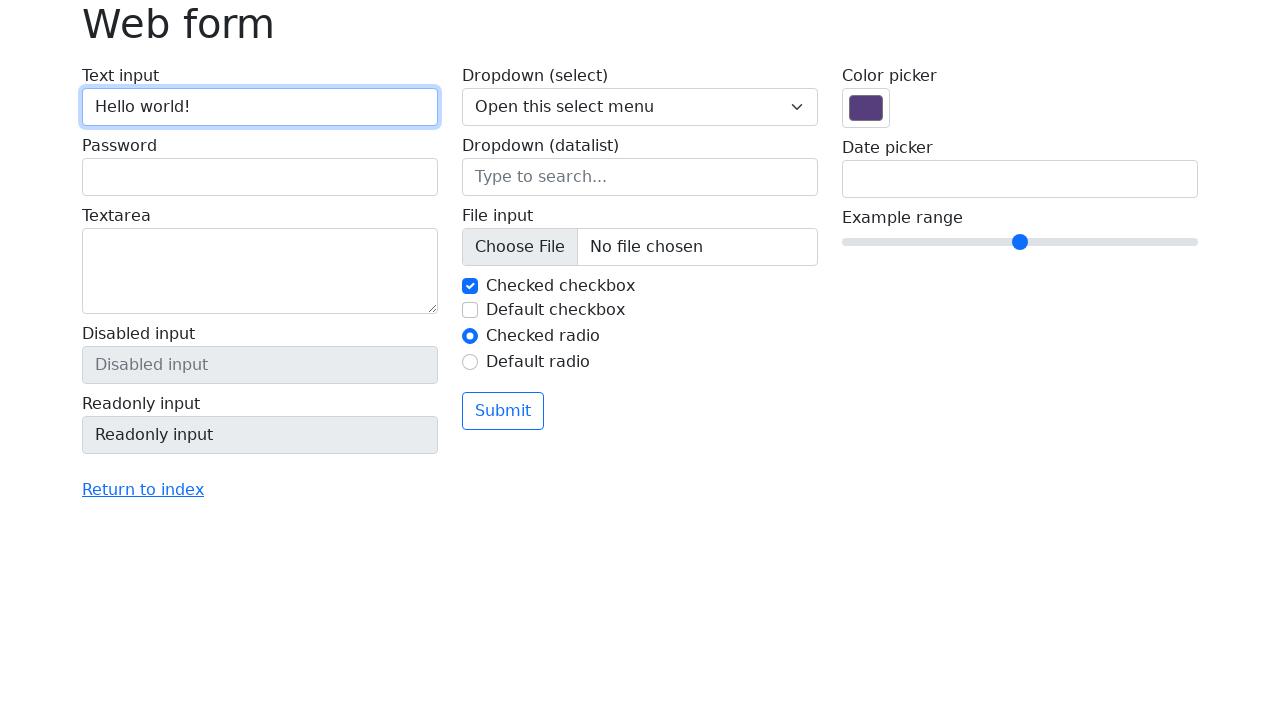

Located password field with name 'my-password'
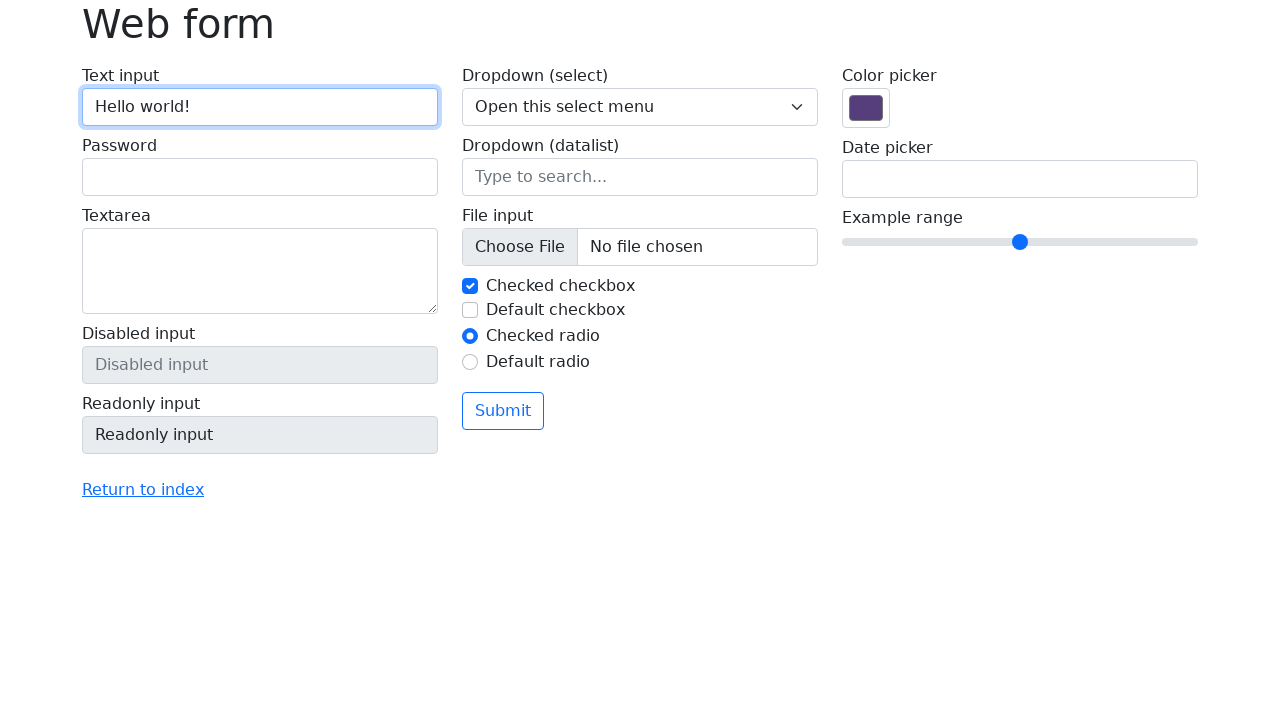

Cleared password field on [name='my-password']
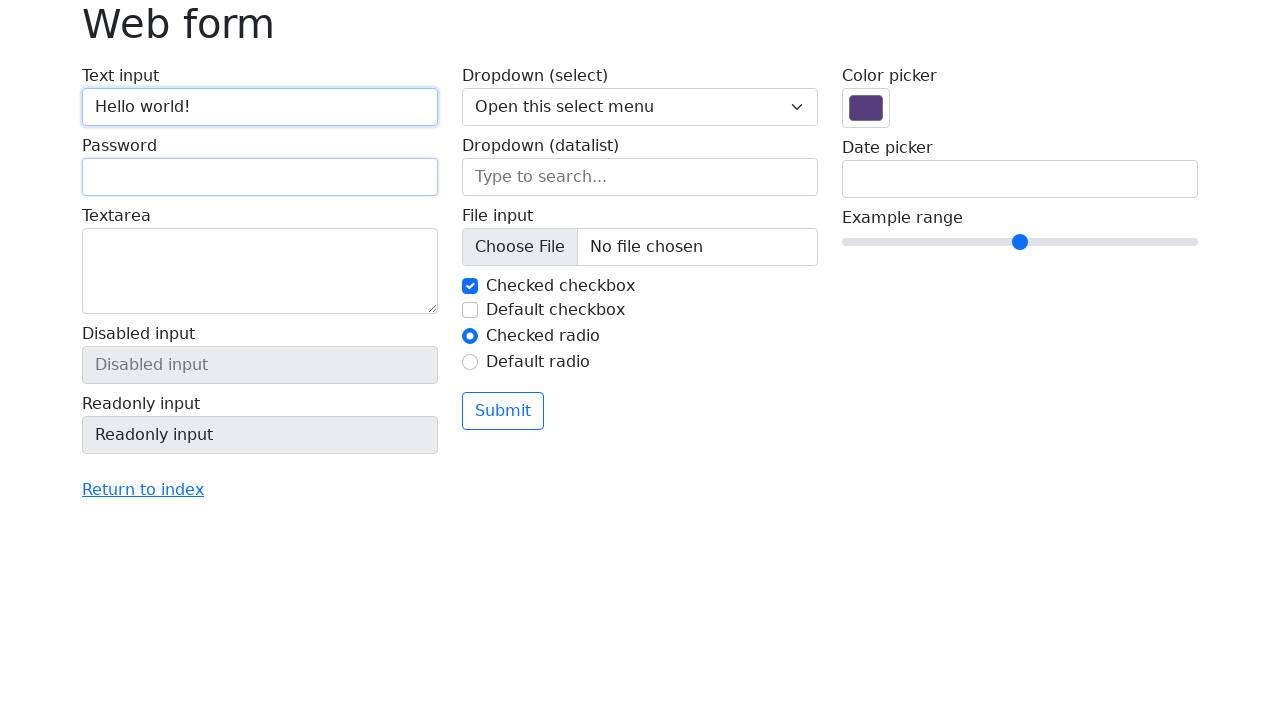

Filled password field with 'myPassword' on [name='my-password']
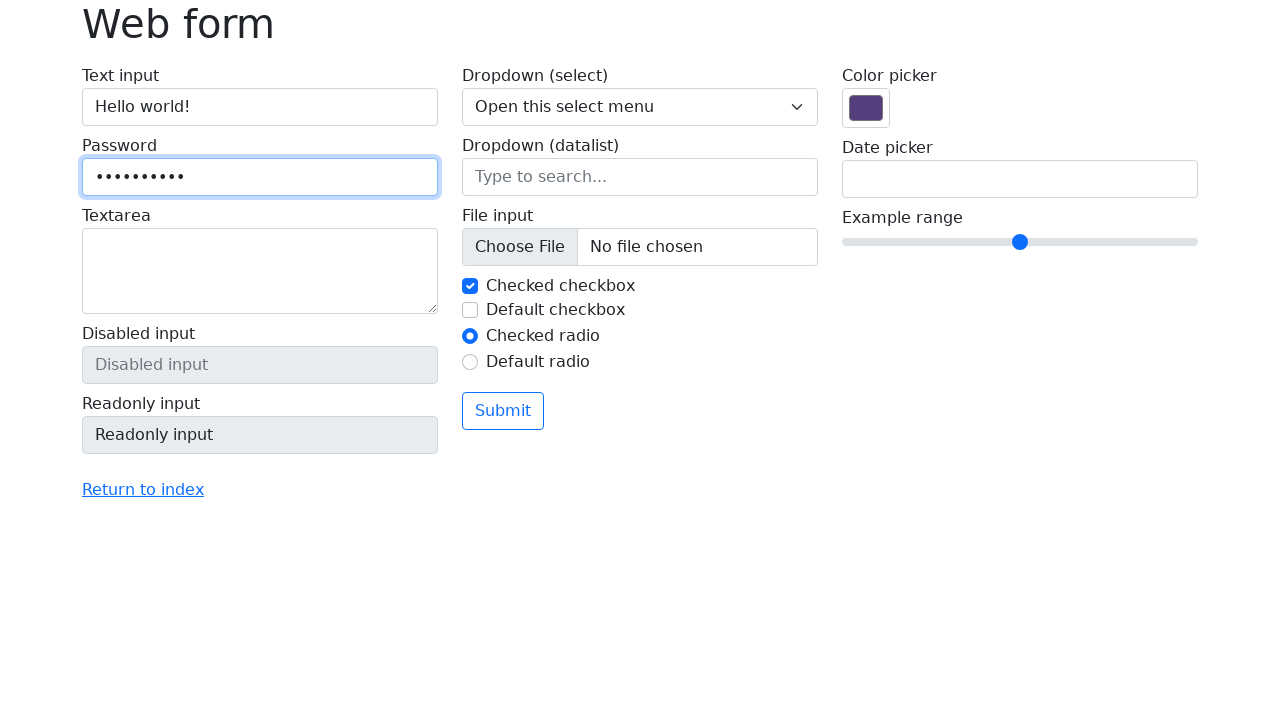

Located textarea field with name 'my-textarea'
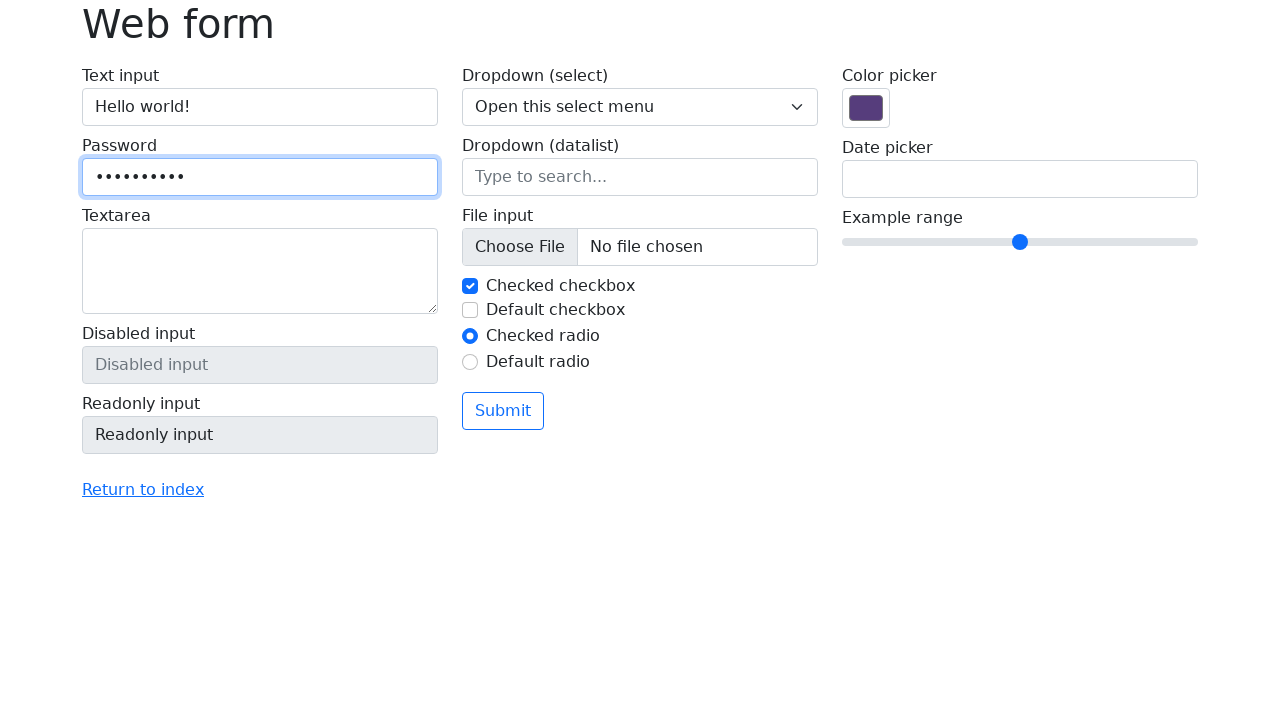

Cleared textarea field on [name='my-textarea']
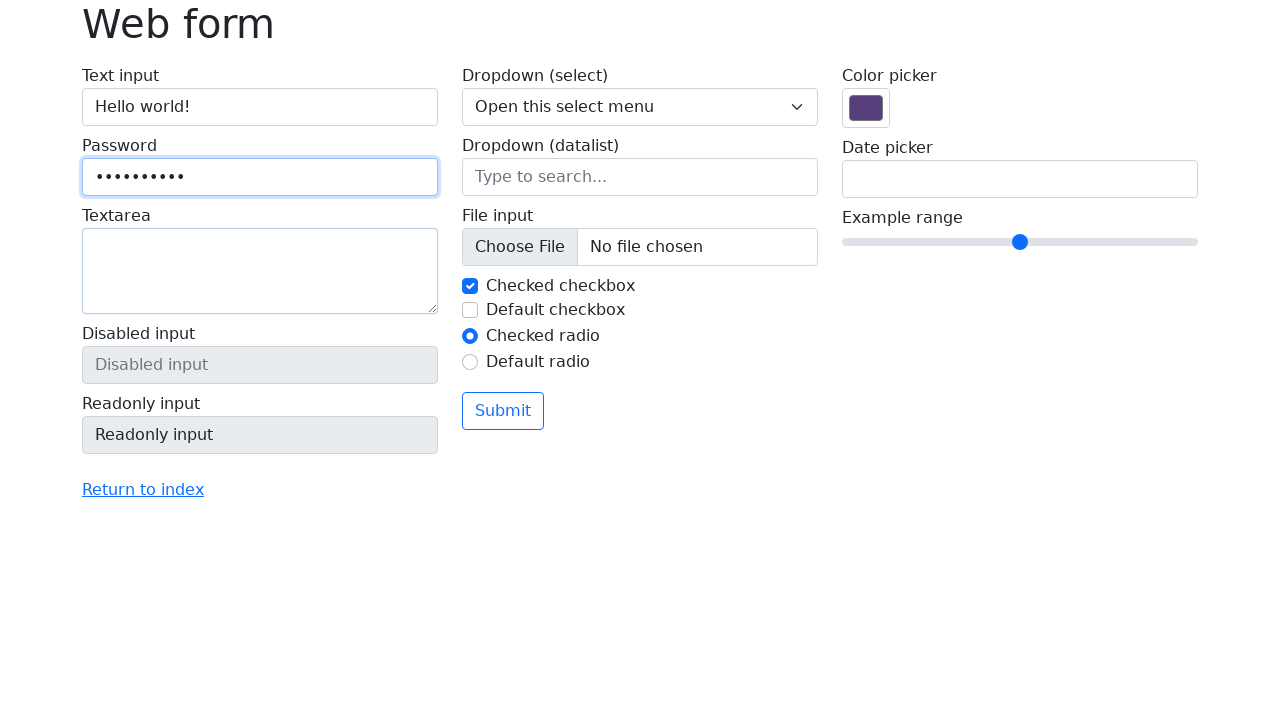

Filled textarea field with 'Hi, I am a Software Engineer!' on [name='my-textarea']
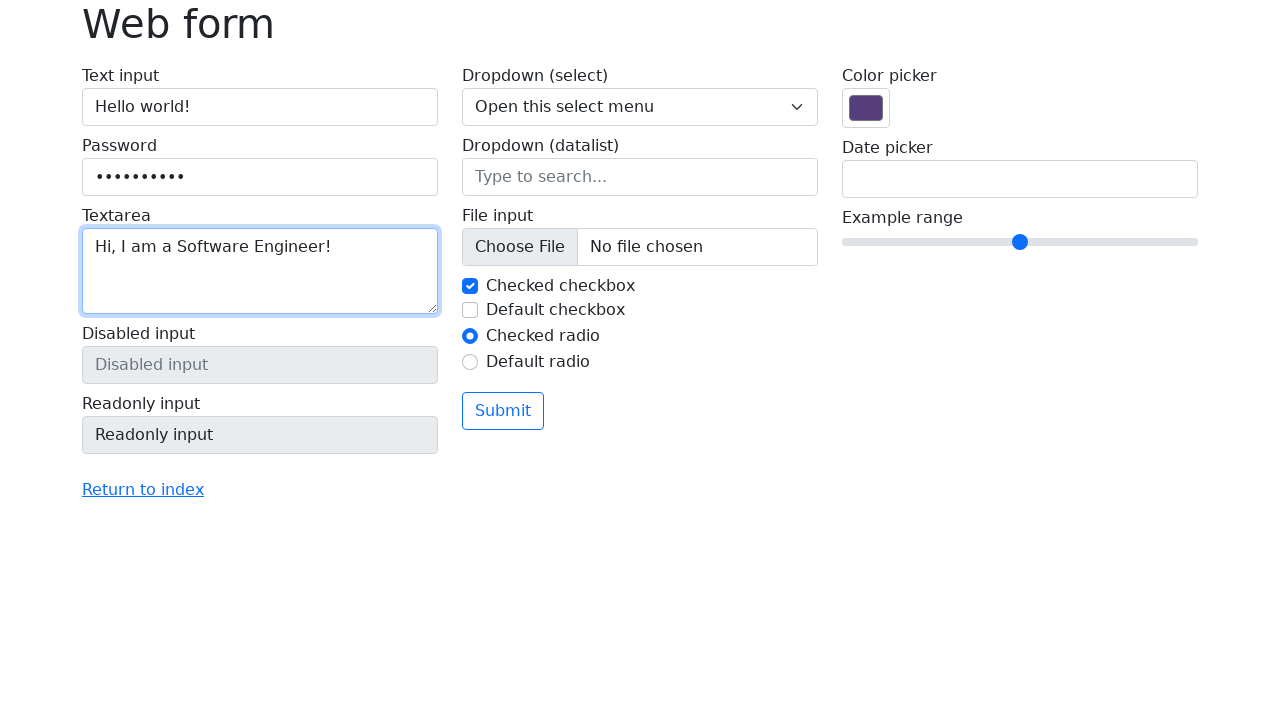

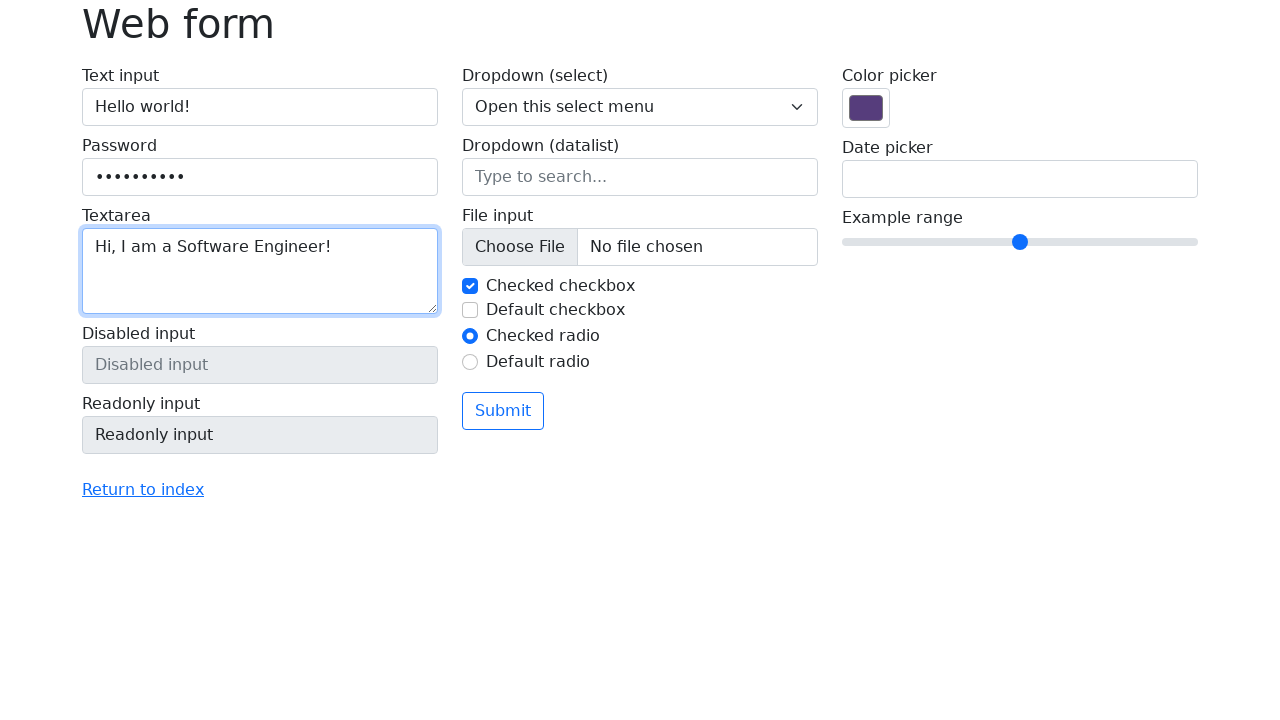